Tests JavaScript prompt alert functionality by switching to an iframe, triggering a prompt, entering text, and verifying the result

Starting URL: https://www.w3schools.com/jsref/tryit.asp?filename=tryjsref_prompt

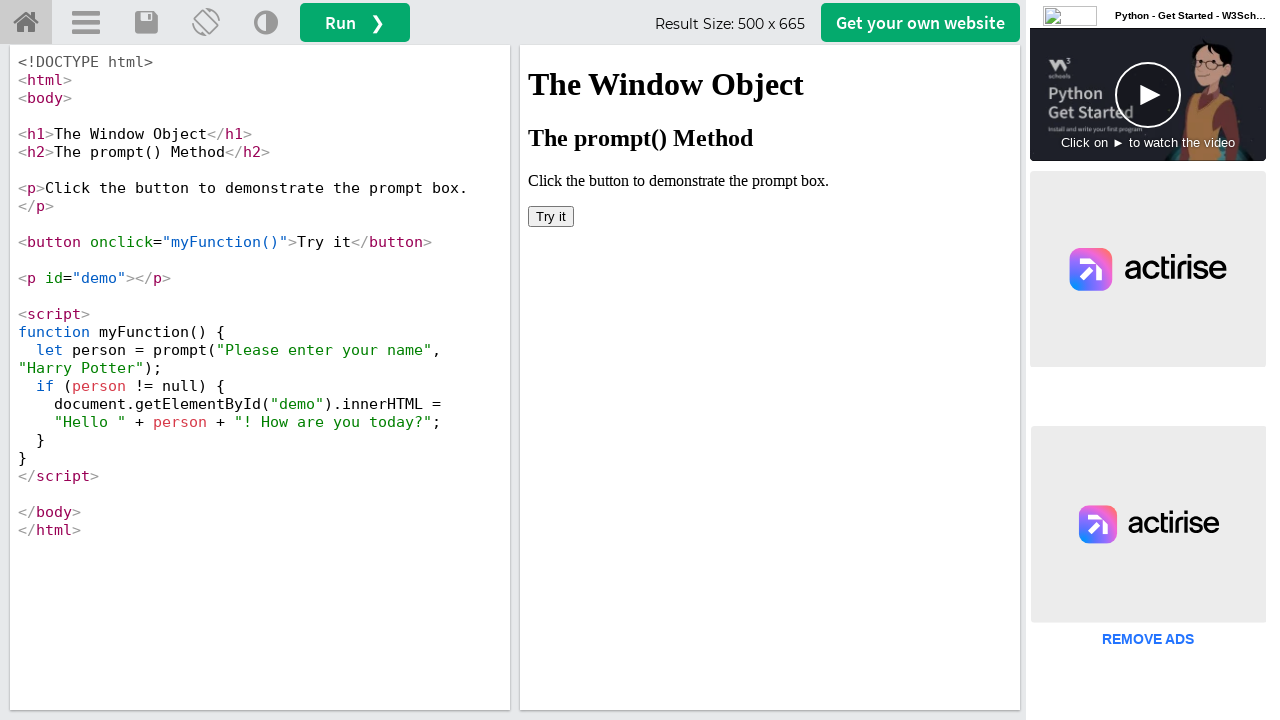

Switched to iframeResult frame
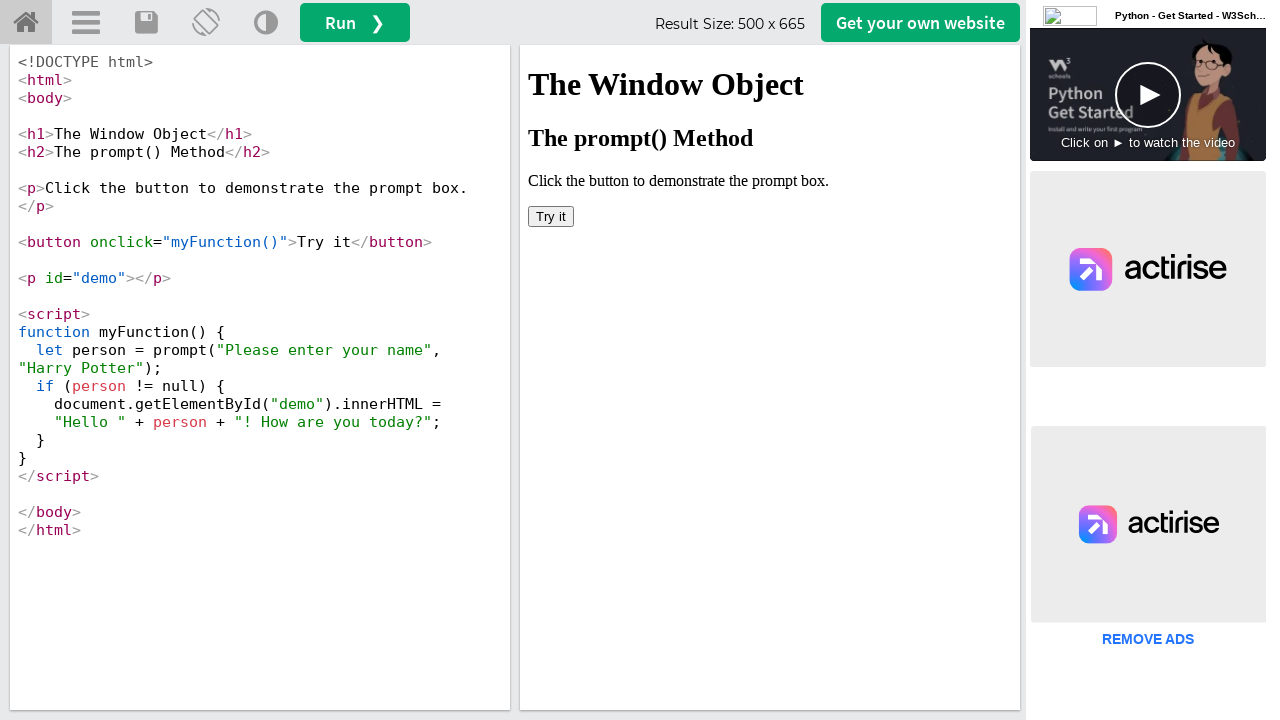

Clicked 'Try it' button to trigger prompt at (551, 216) on button:has-text('Try it')
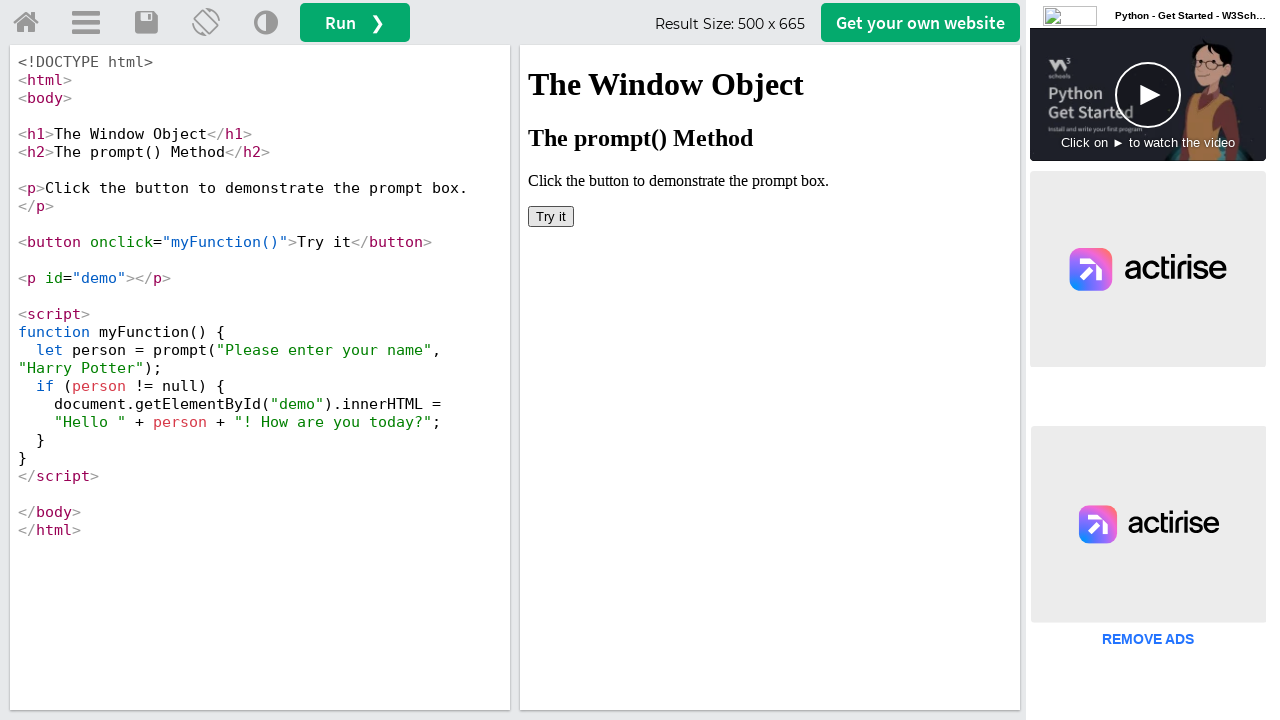

Set up dialog handler to accept prompt with 'John Smith'
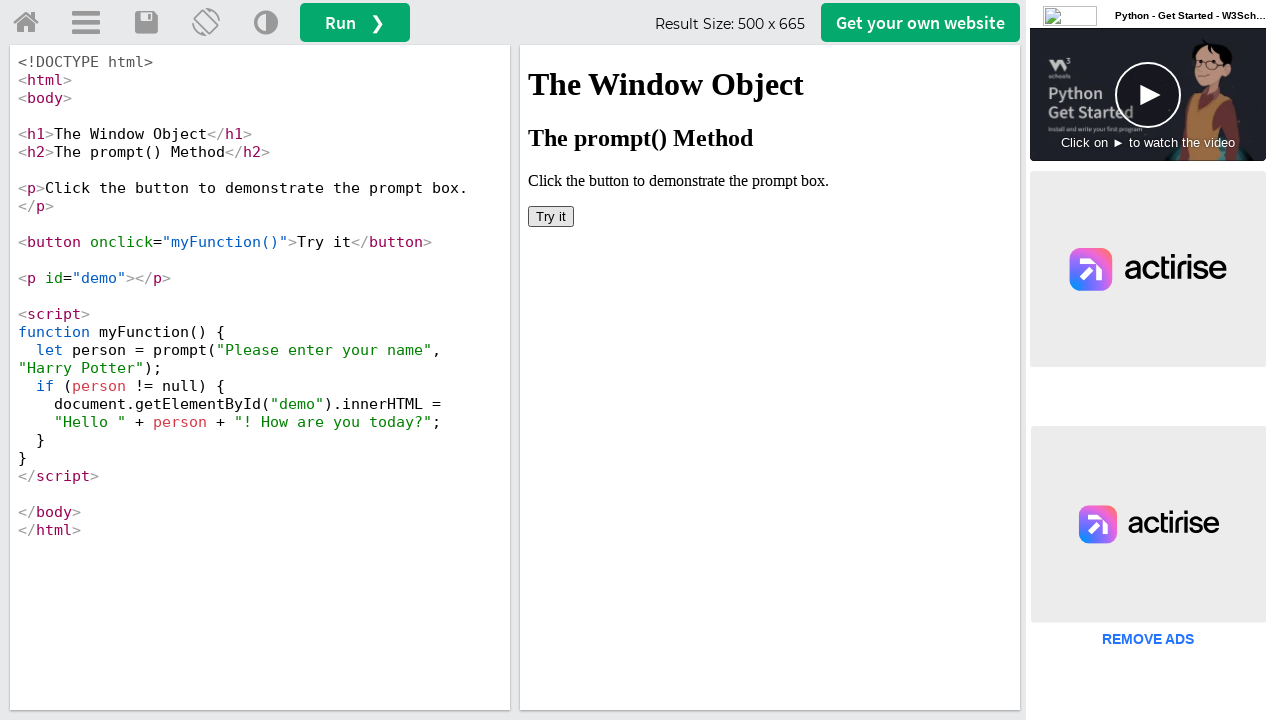

Clicked 'Try it' button again to trigger prompt and submit text at (551, 216) on button:has-text('Try it')
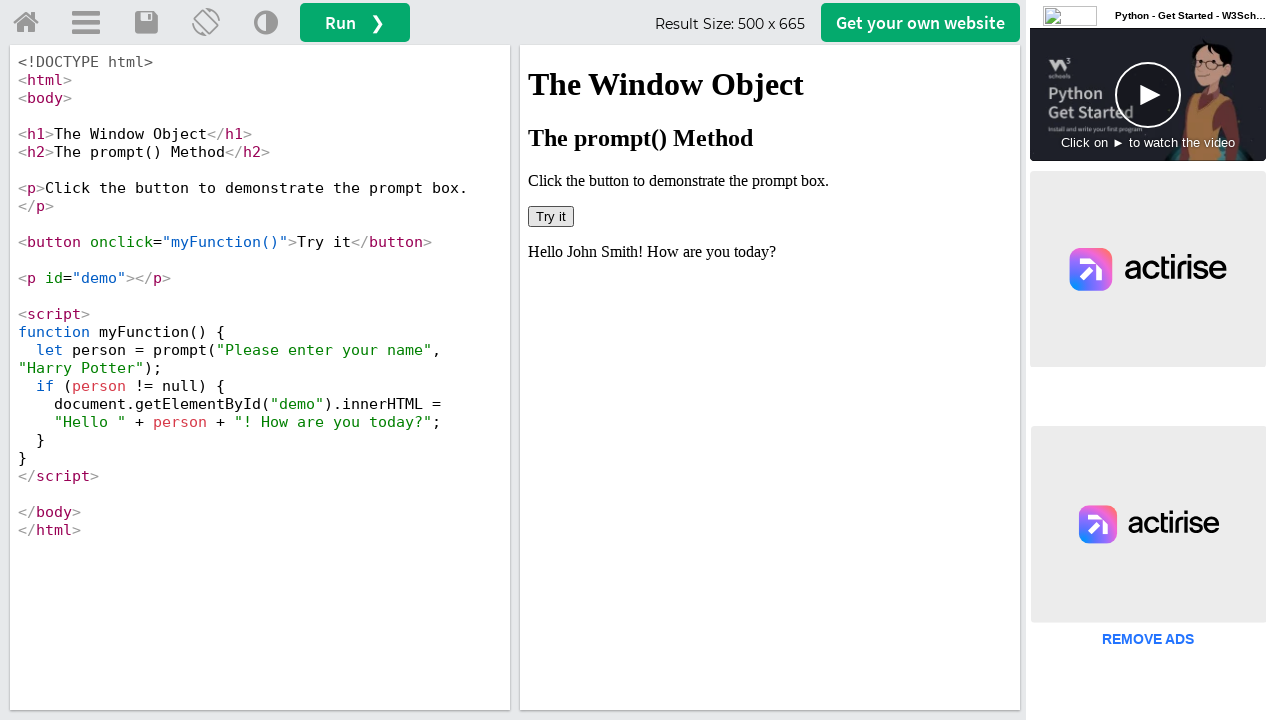

Retrieved result text from demo element: 'Hello John Smith! How are you today?'
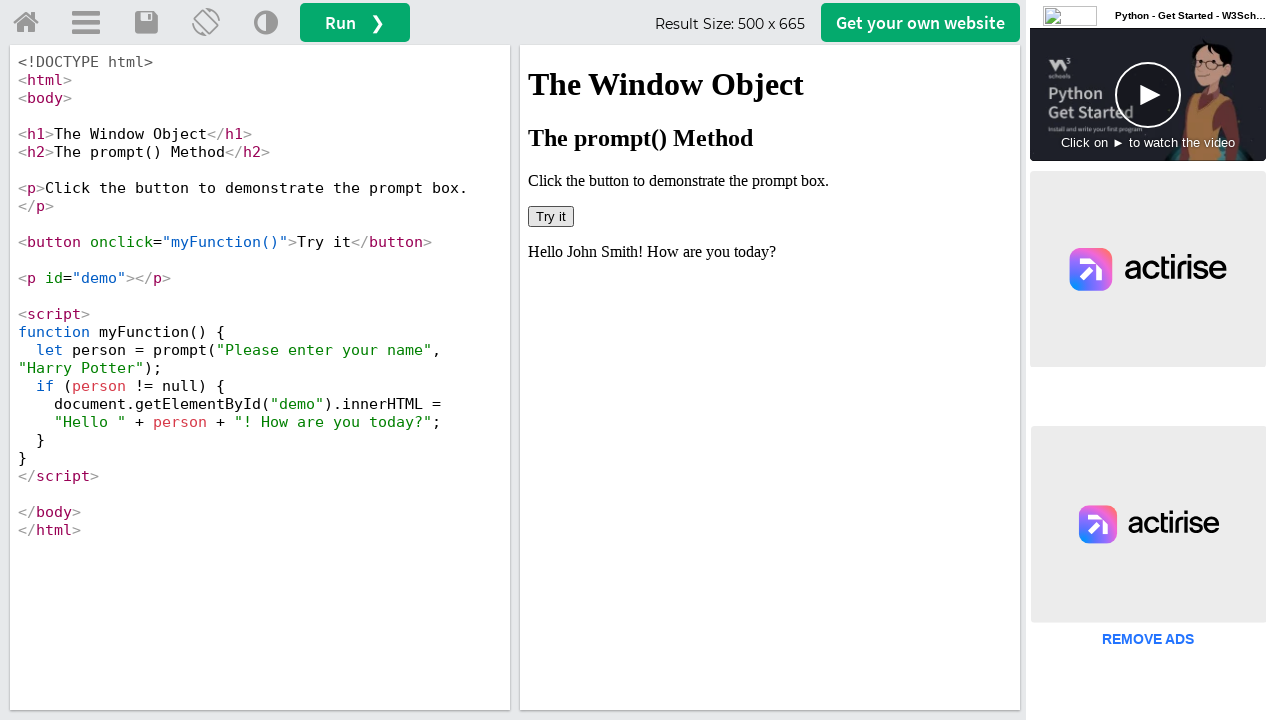

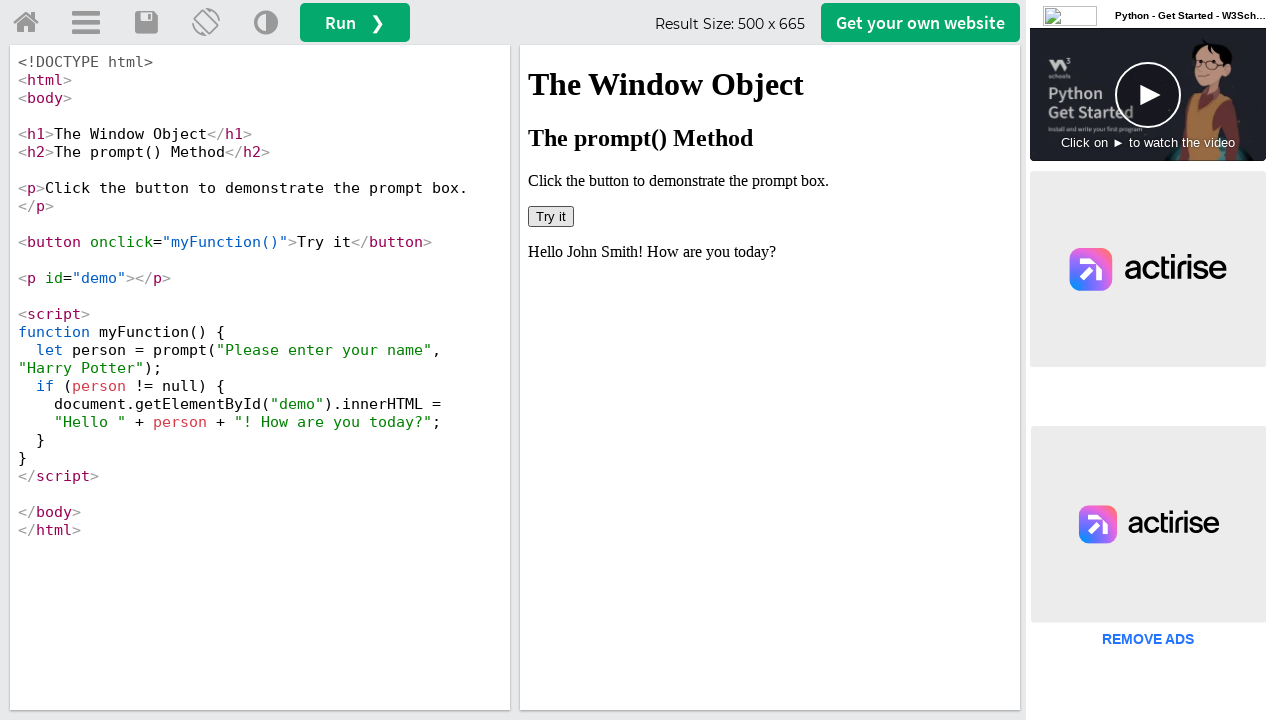